Tests user registration form by filling out all required fields including name, email, phone, selecting options from dropdown and radio buttons, and submitting the registration form.

Starting URL: https://rahulshettyacademy.com/client

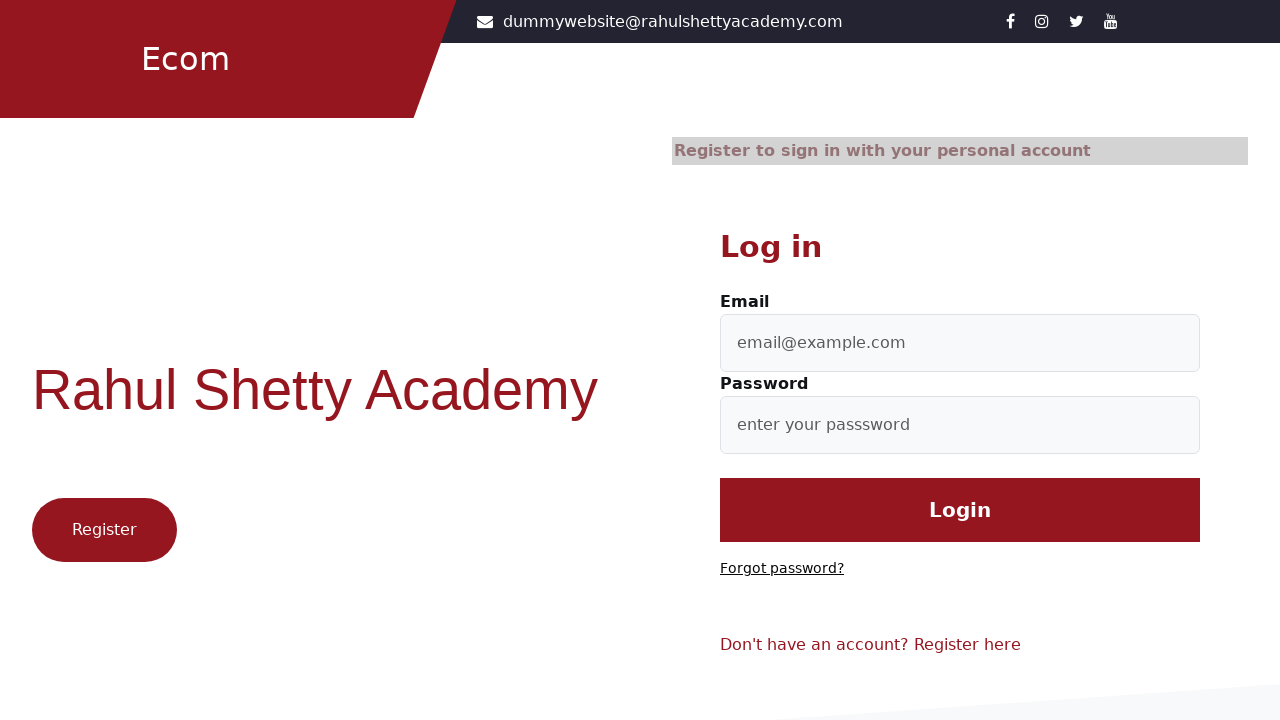

Clicked on registration link at (968, 645) on [class*='text-reset']
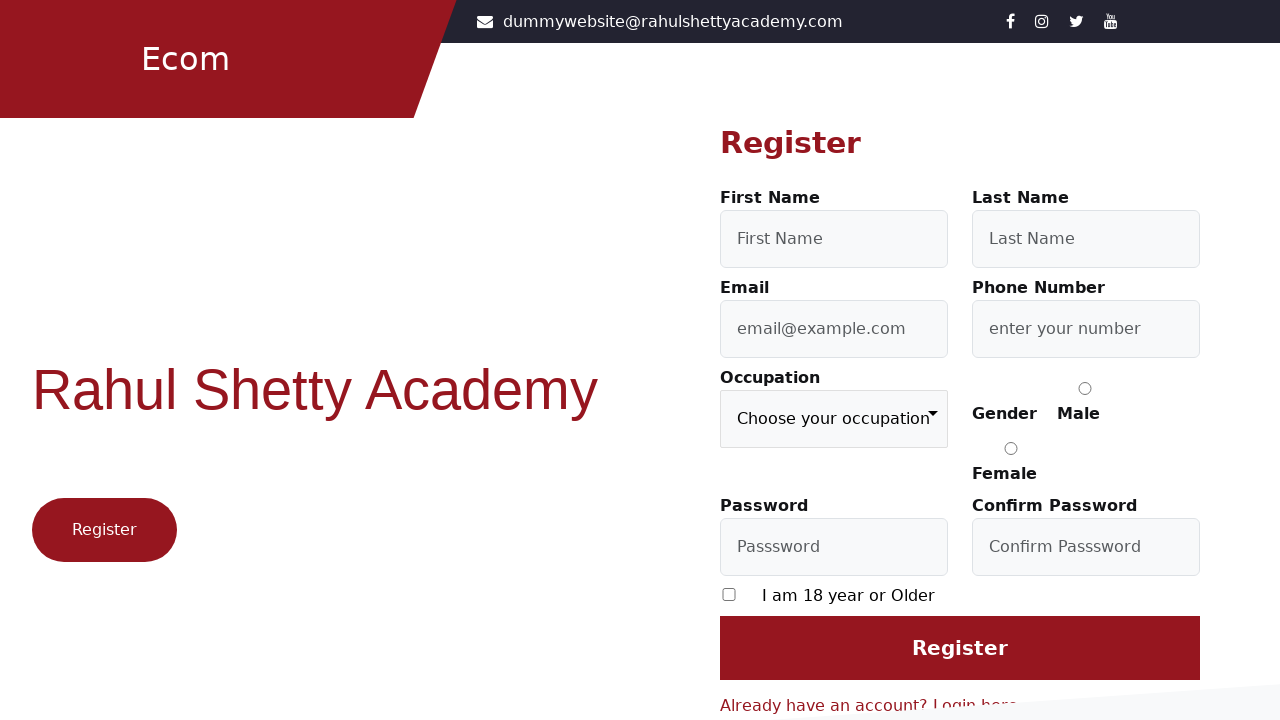

Filled first name field with 'Marcus TestUser' on #firstName
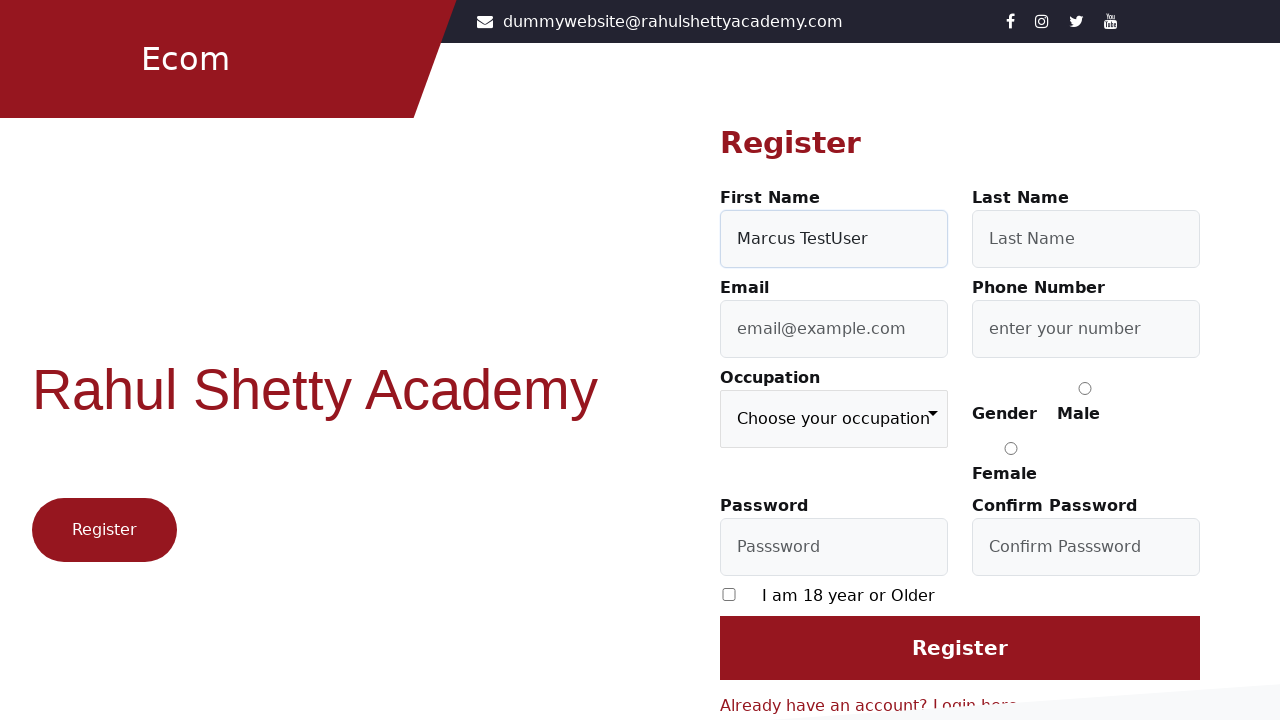

Filled last name field with 'Davidson' on #lastName
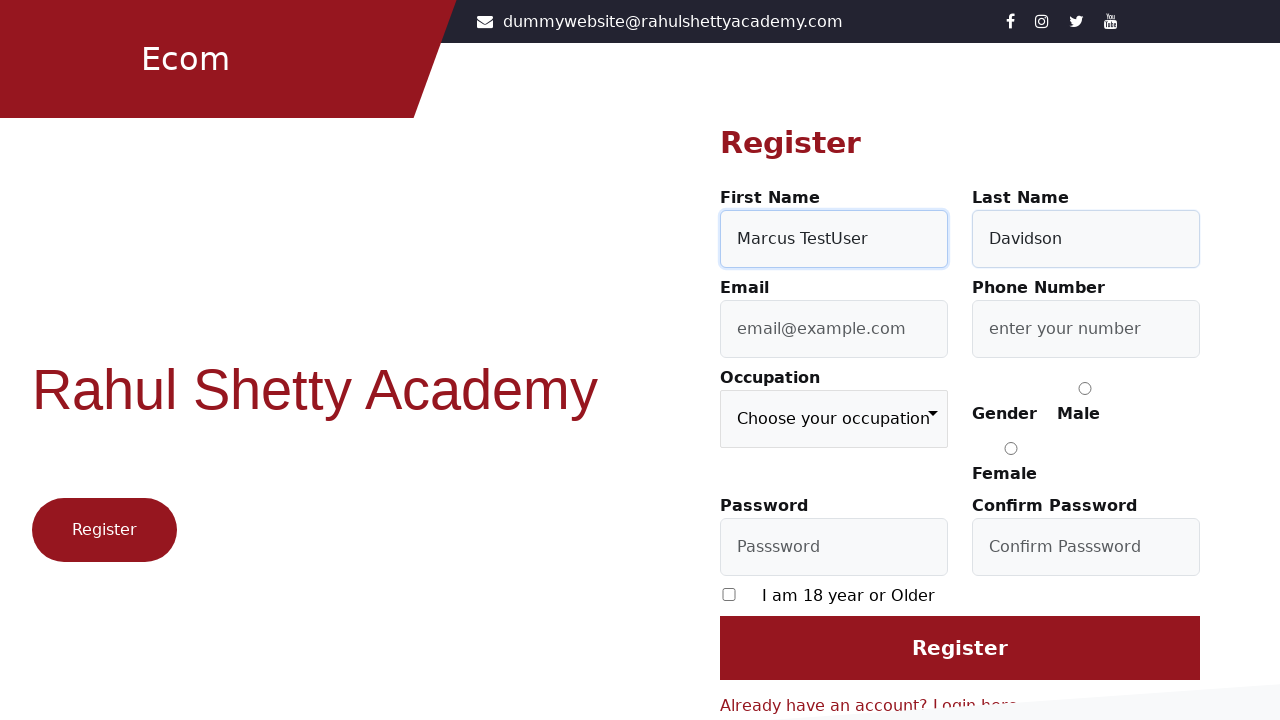

Filled email field with 'marcustest2024@gmail.com' on #userEmail
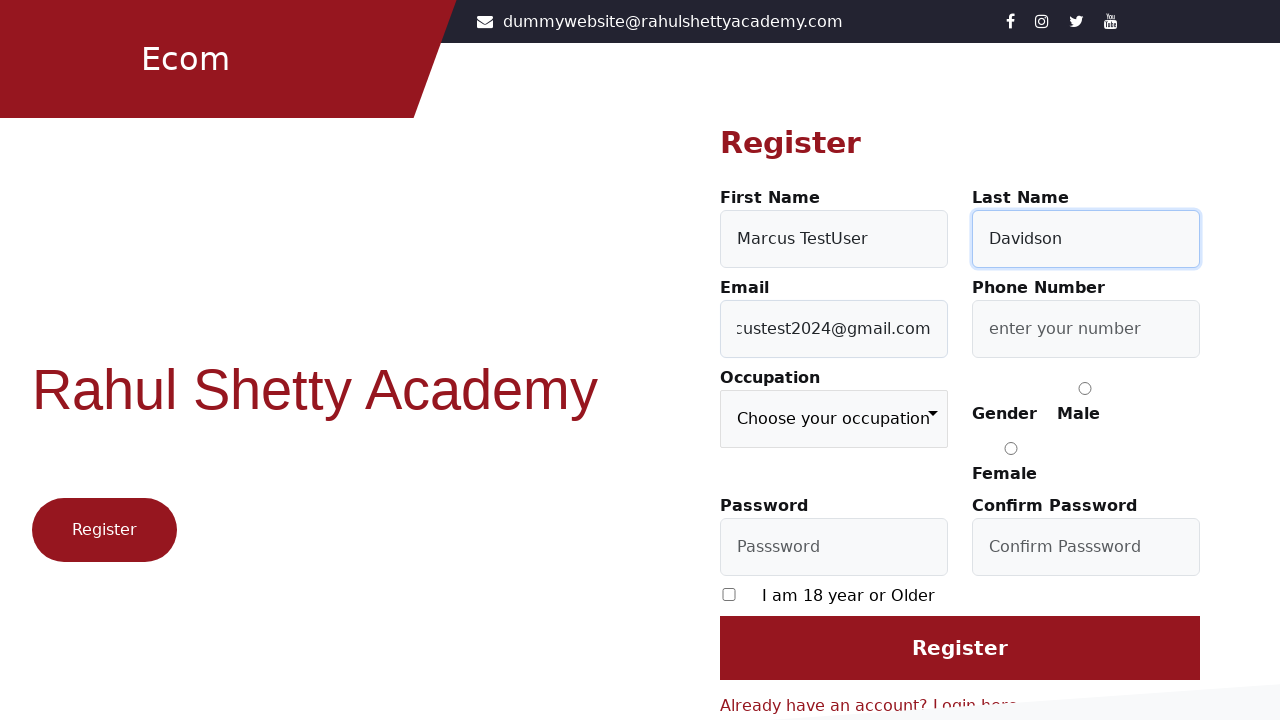

Filled mobile number field with '9876543210' on #userMobile
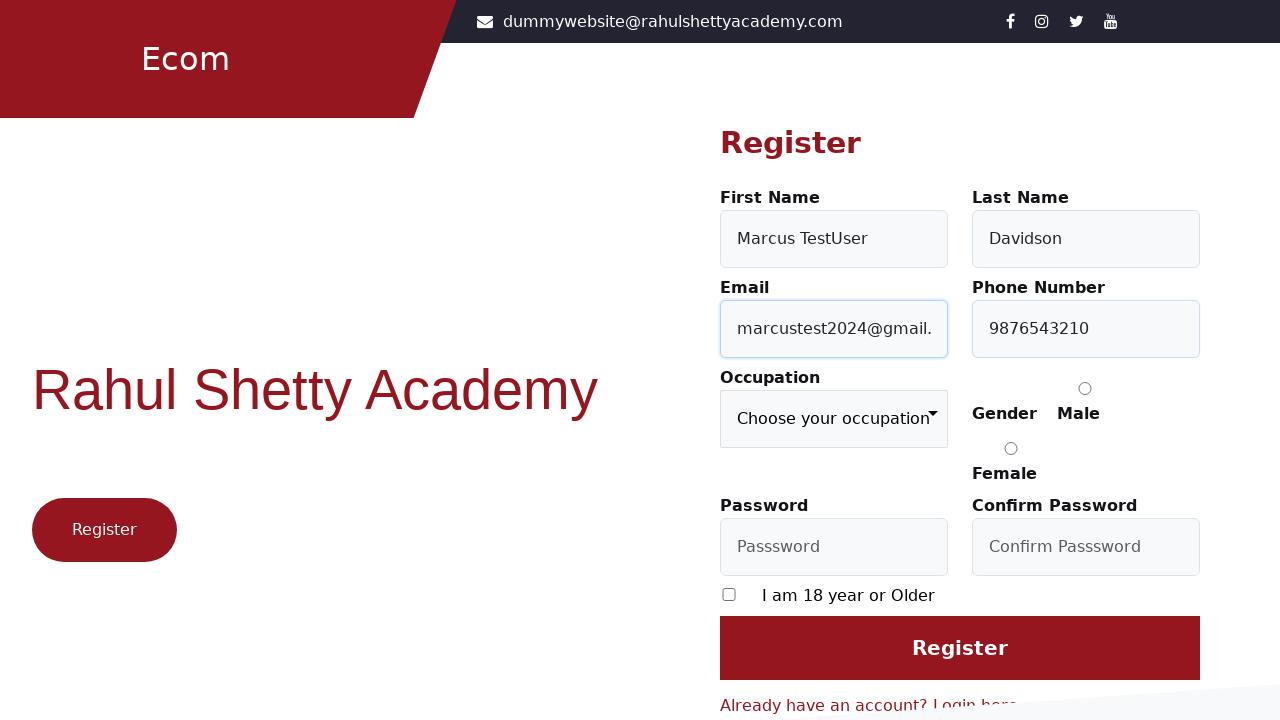

Selected 'Student' from occupation dropdown on select.custom-select
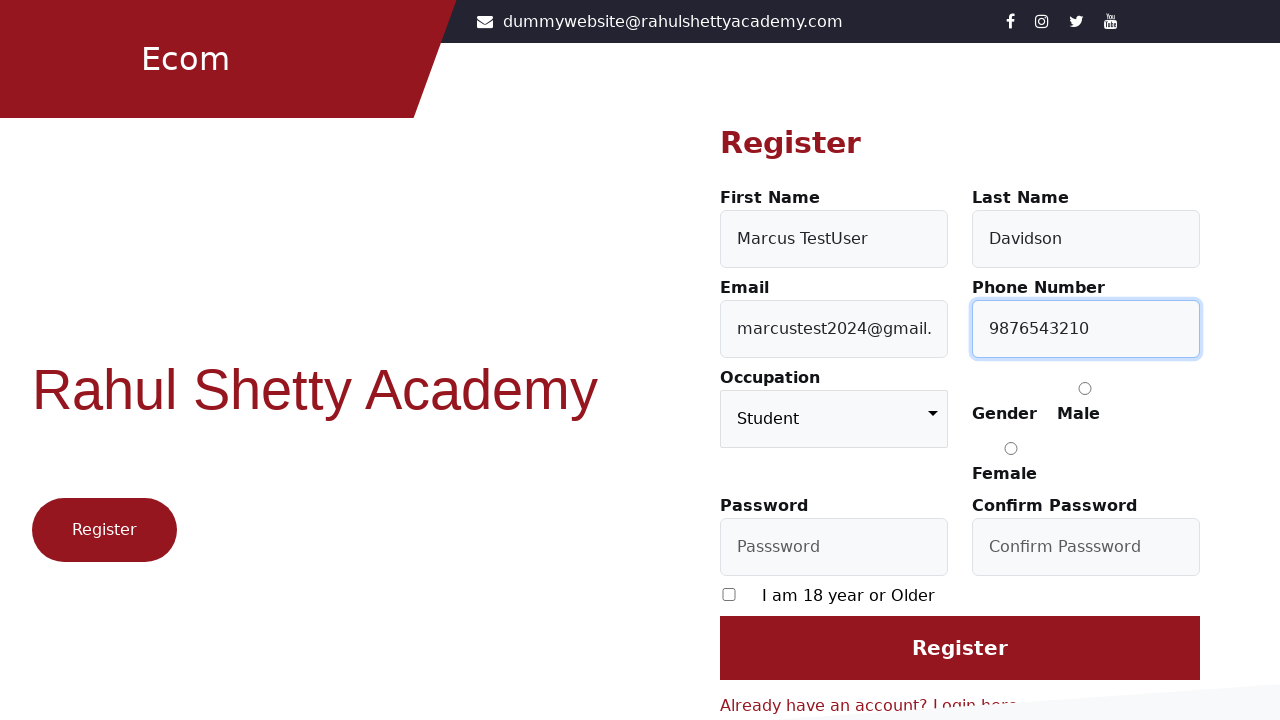

Selected 'Male' gender radio button at (1085, 388) on [value='Male']
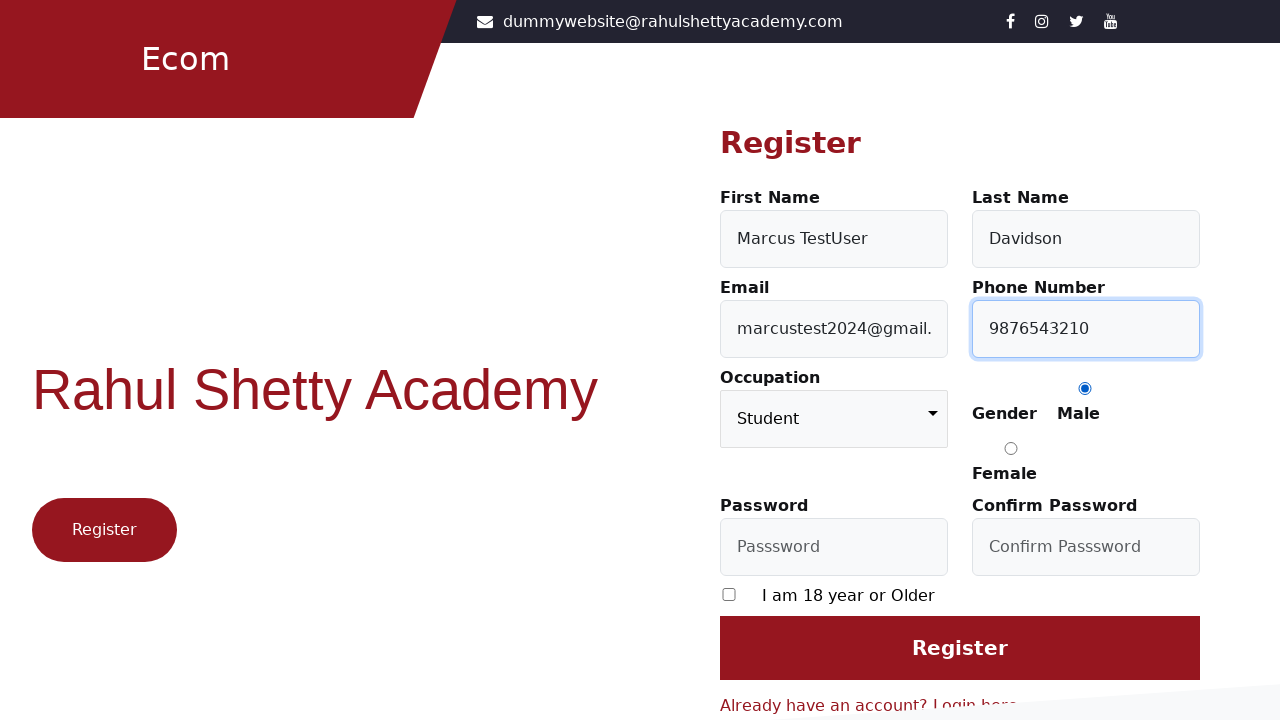

Filled password field with '***' on #userPassword
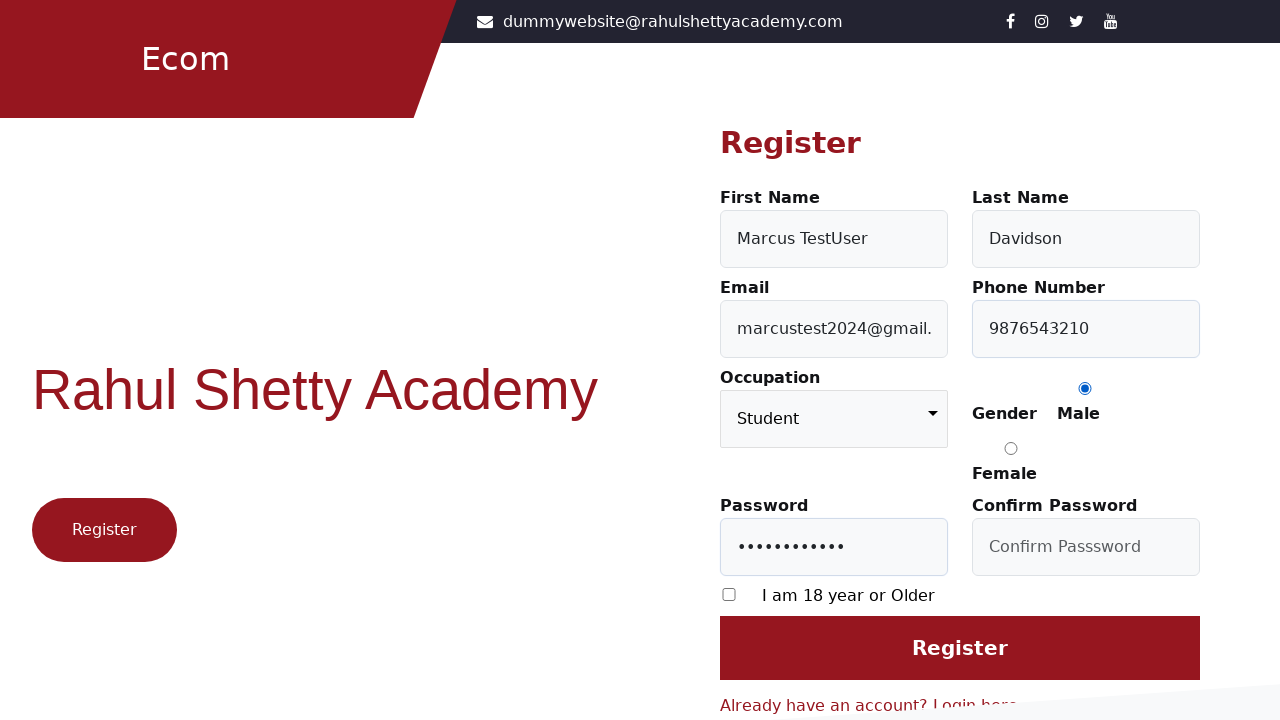

Filled confirm password field with '***' on #confirmPassword
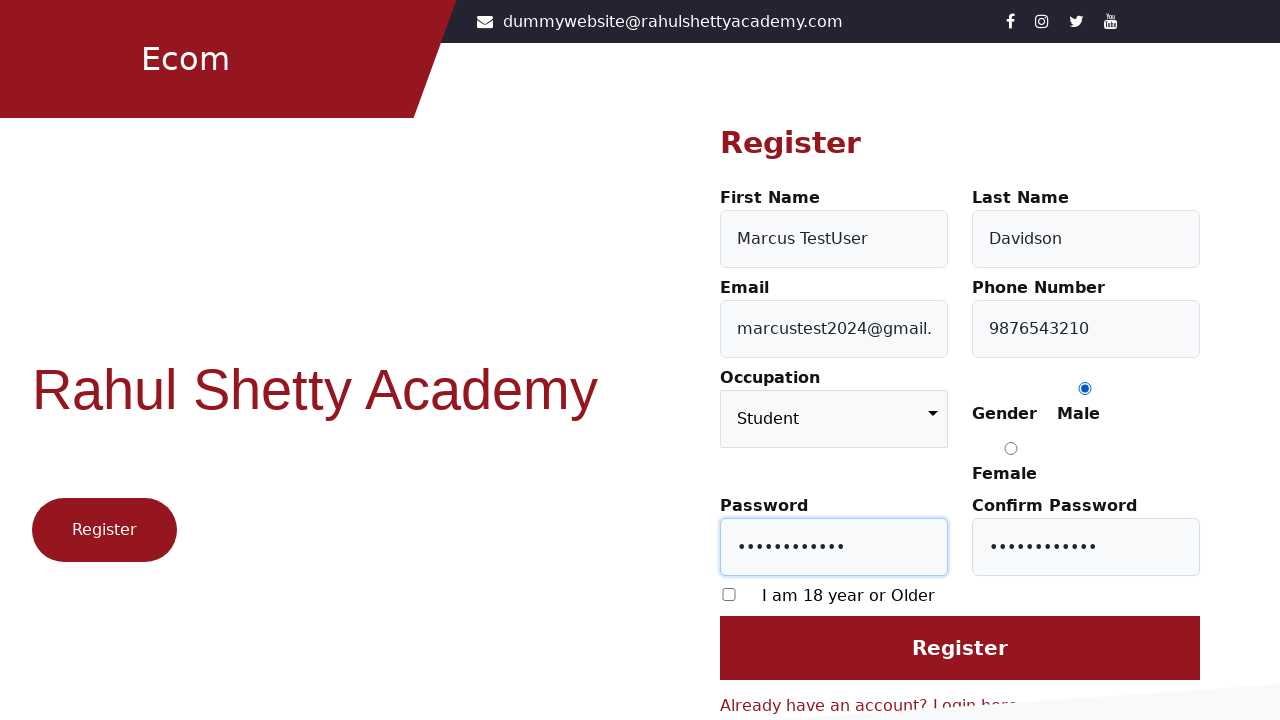

Checked age confirmation checkbox at (729, 594) on [type='checkbox']
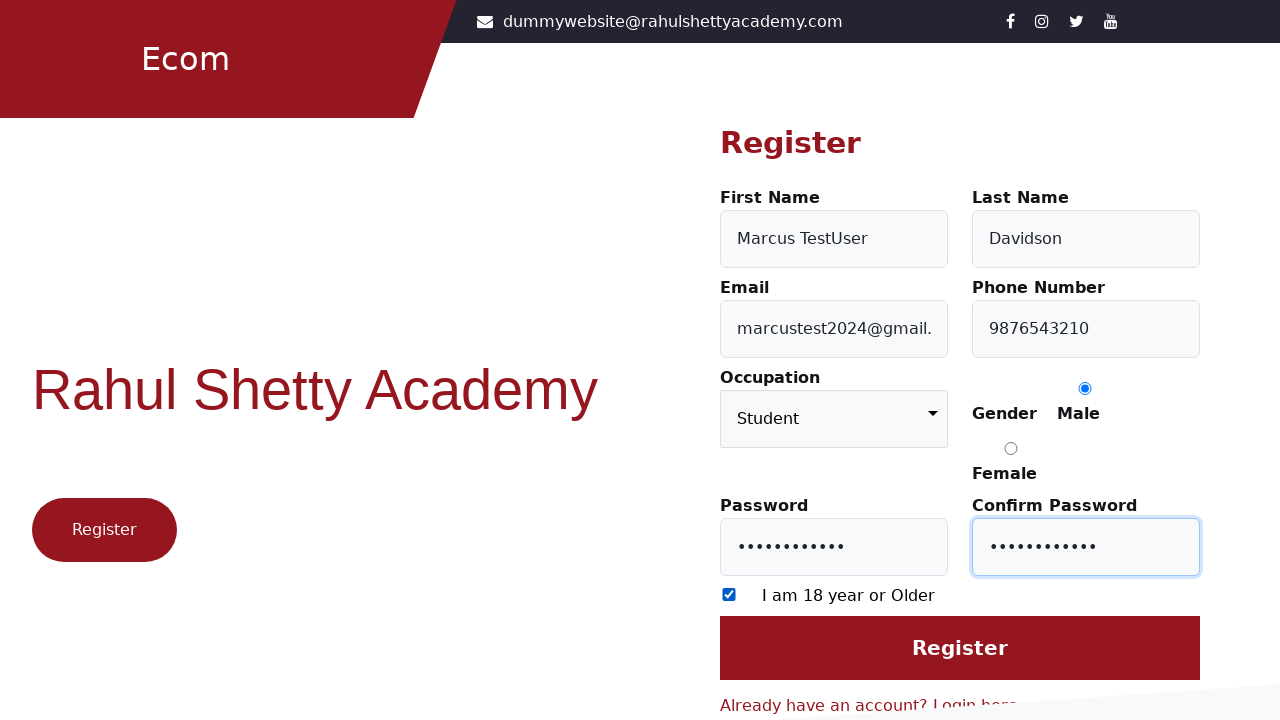

Clicked register button to submit form at (960, 648) on #login
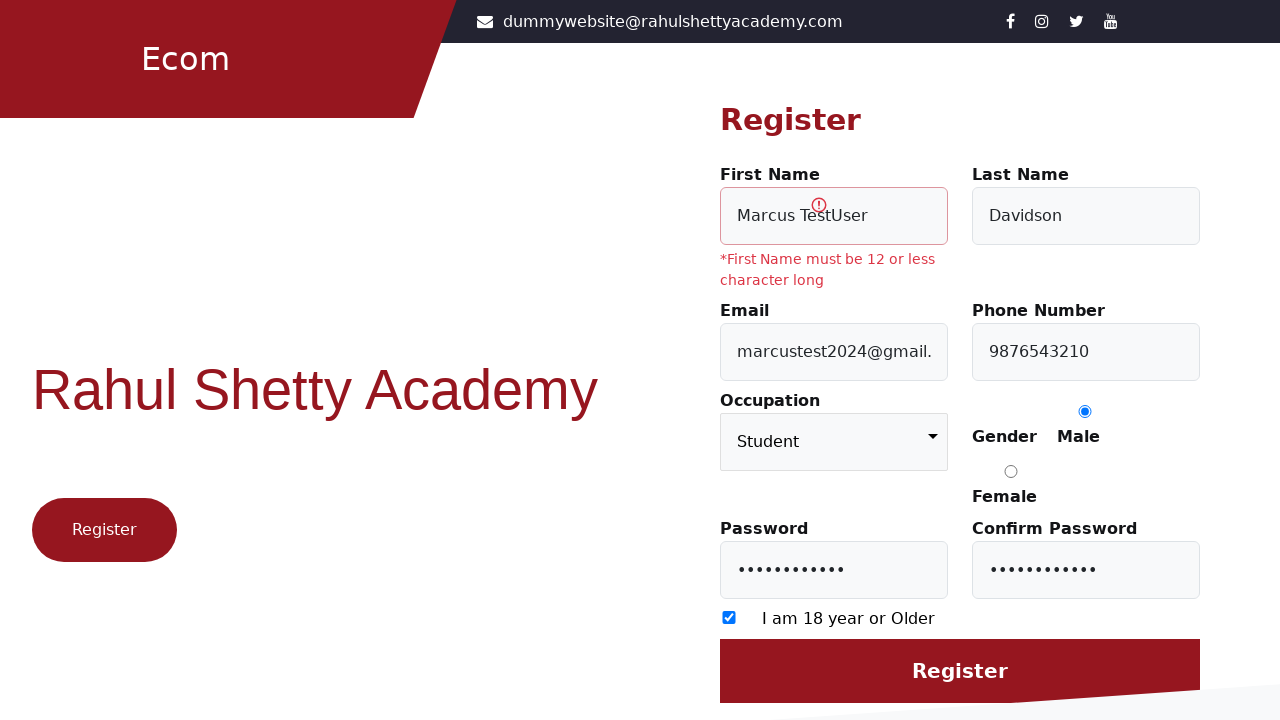

Registration processing completed, network idle
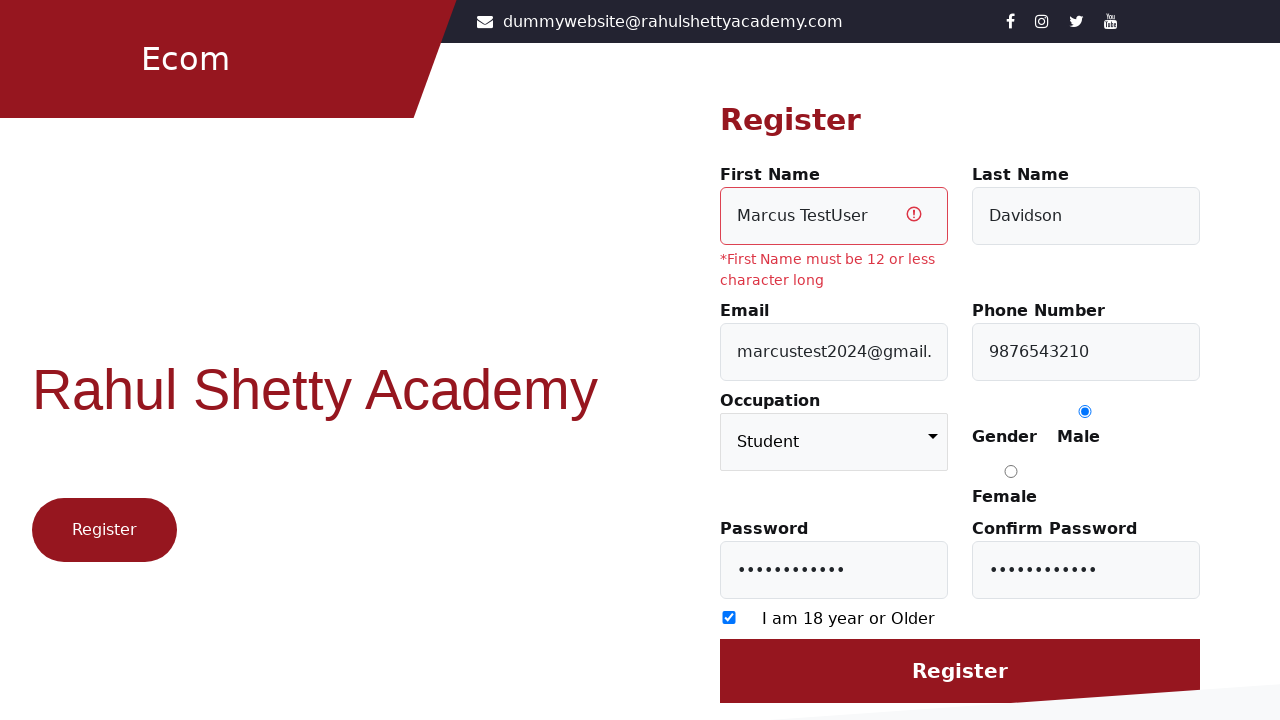

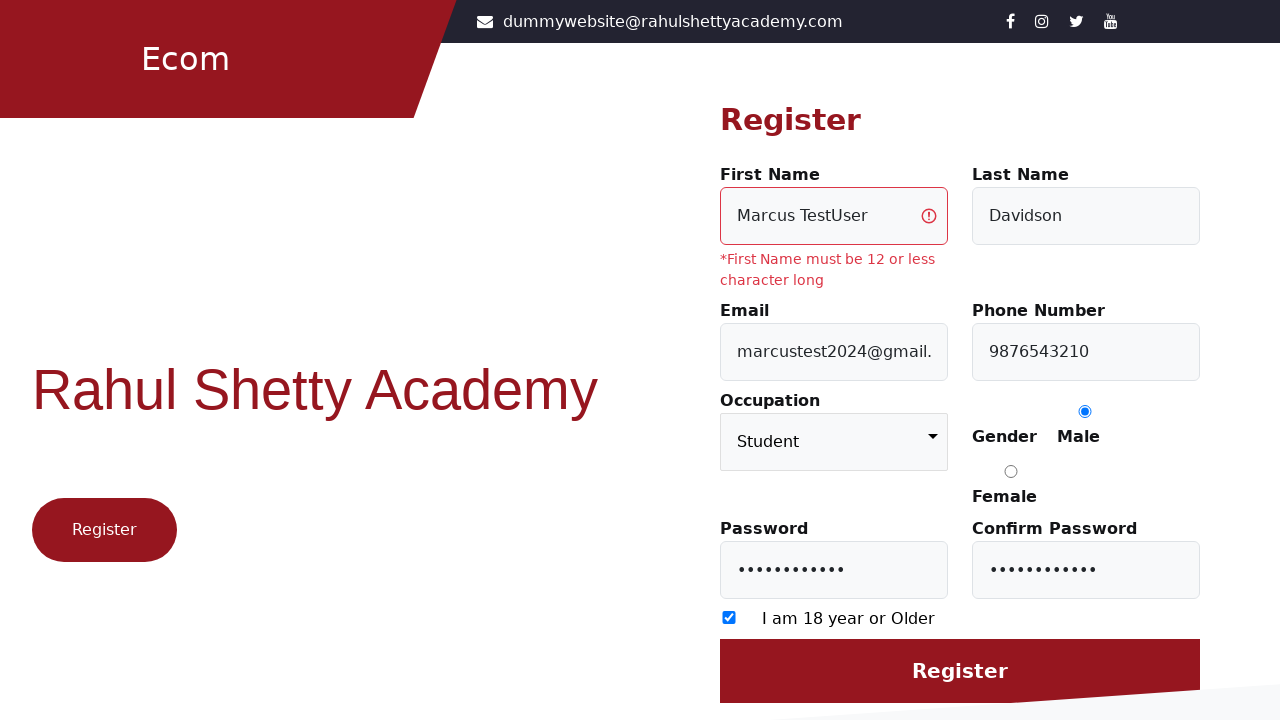